Tests dynamic dropdown selection for flight booking by selecting origin and destination airports

Starting URL: https://rahulshettyacademy.com/dropdownsPractise/

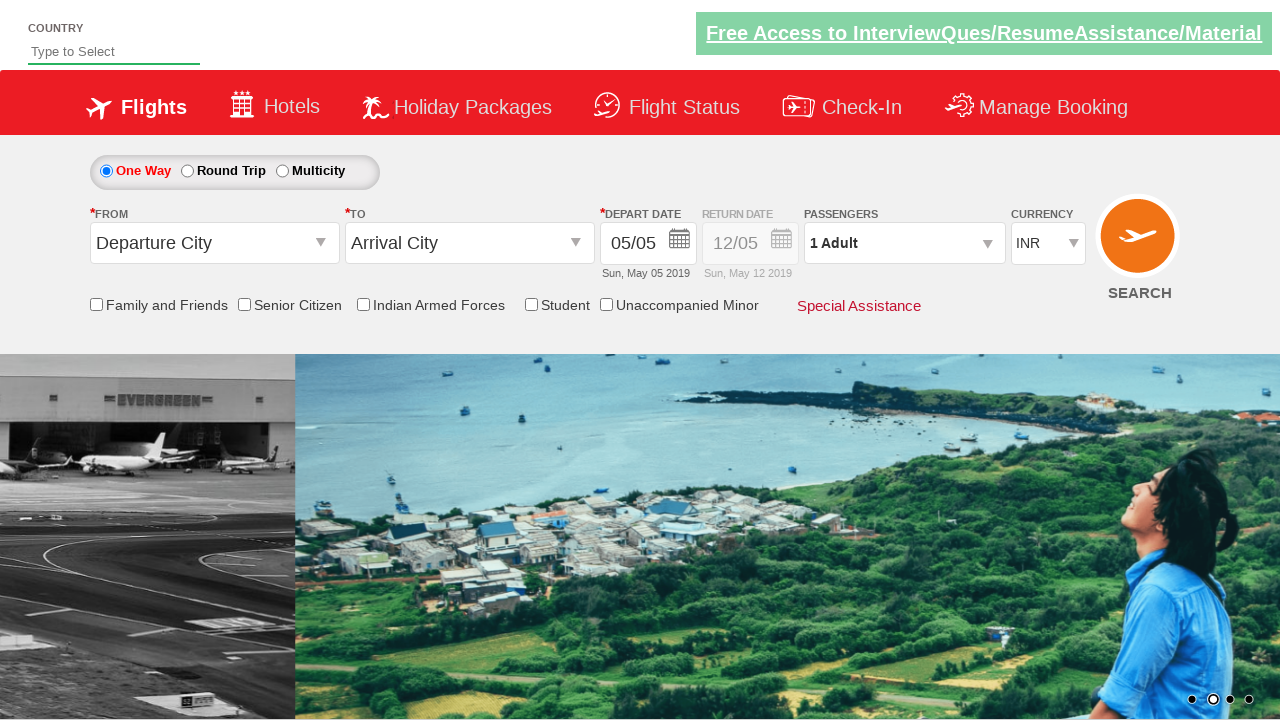

Clicked on origin station dropdown at (214, 243) on #ctl00_mainContent_ddl_originStation1_CTXT
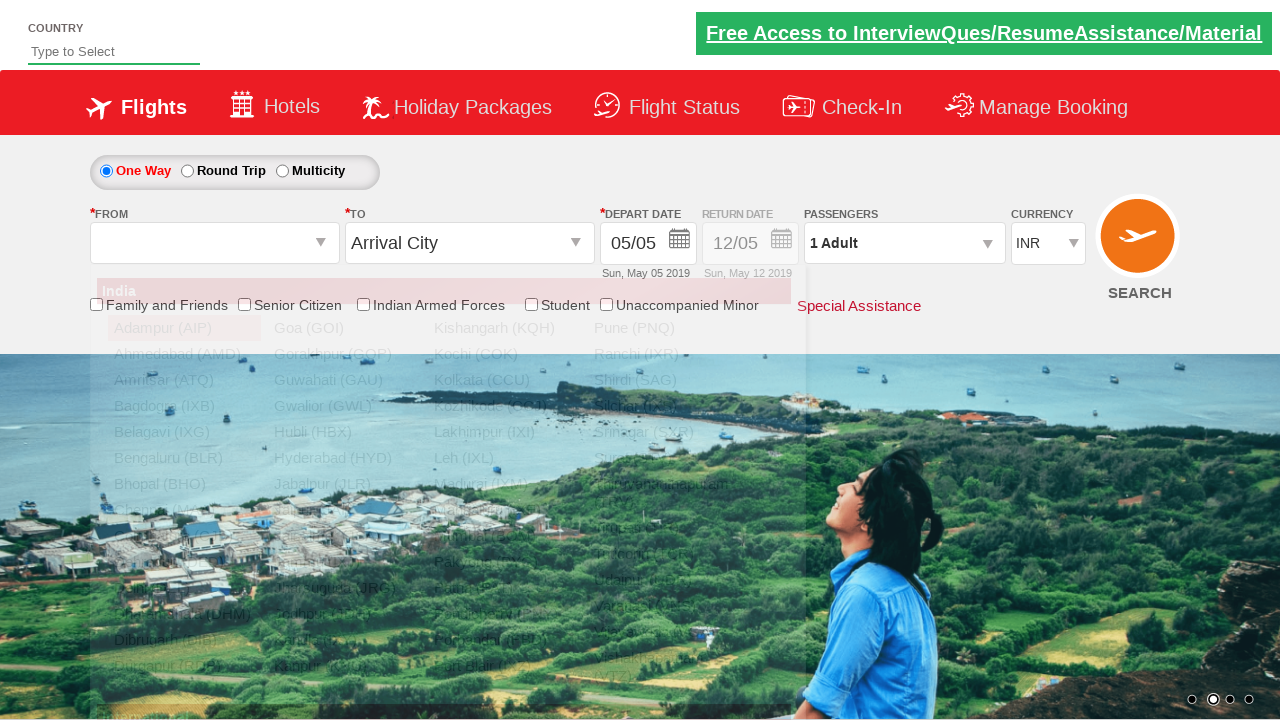

Selected BOM (Mumbai) as origin airport at (504, 536) on xpath=//a[@value='BOM']
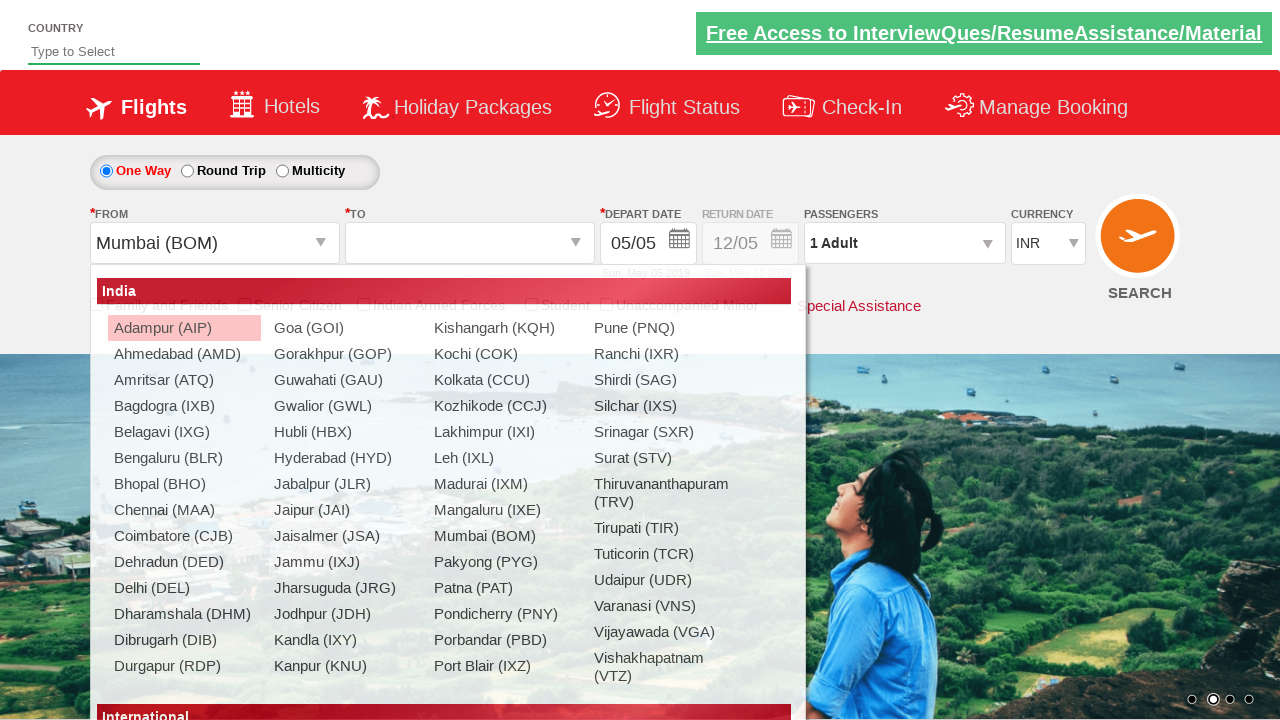

Waited for destination dropdown to update
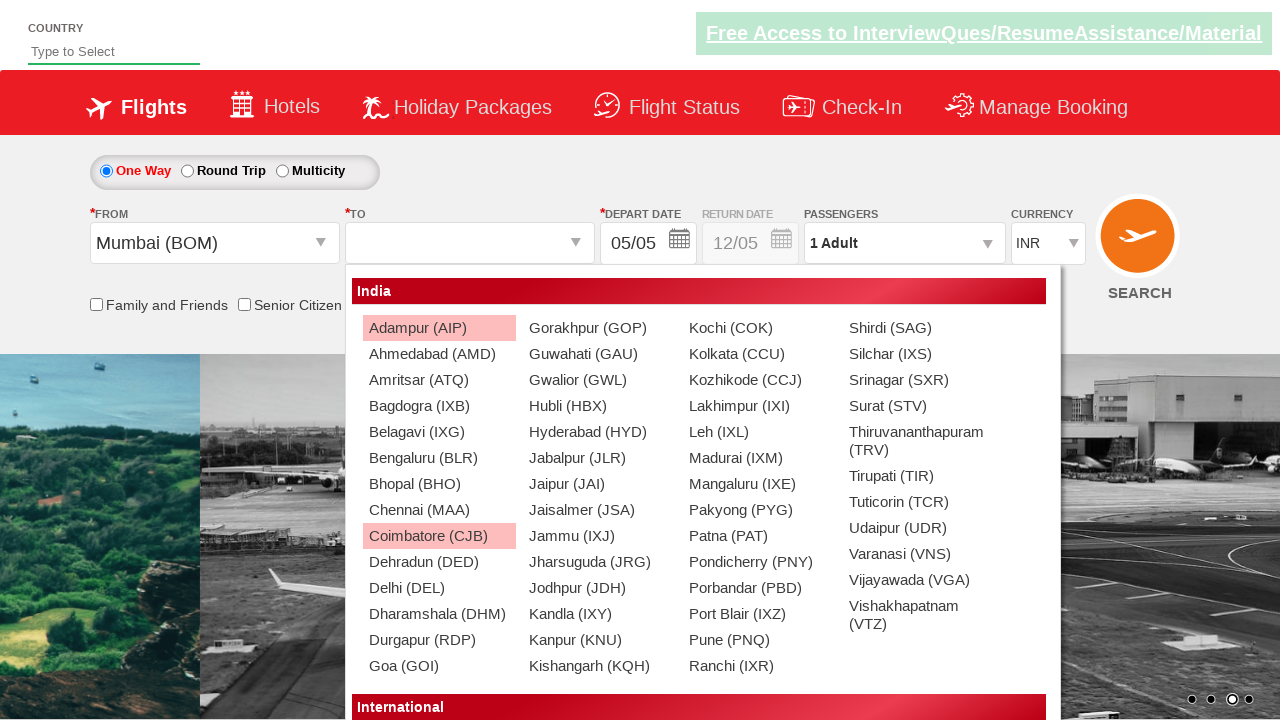

Selected GOI (Goa) as destination airport at (439, 666) on (//a[@value='GOI'])[2]
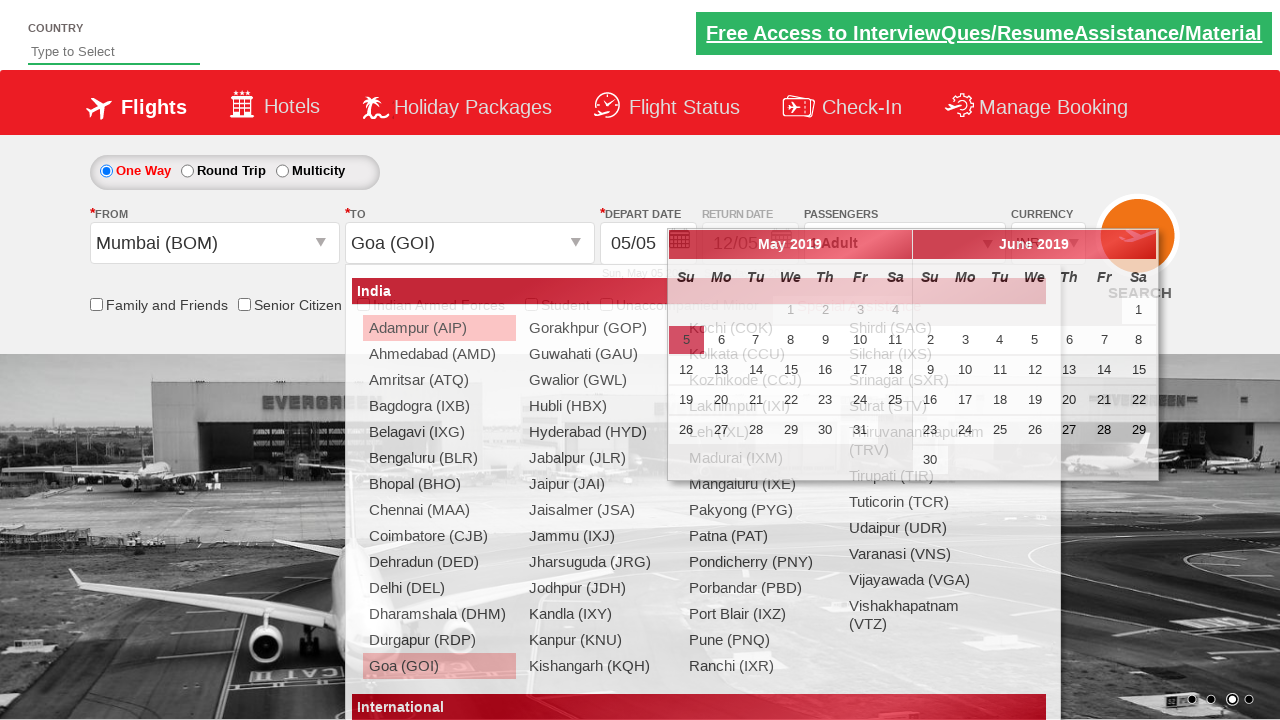

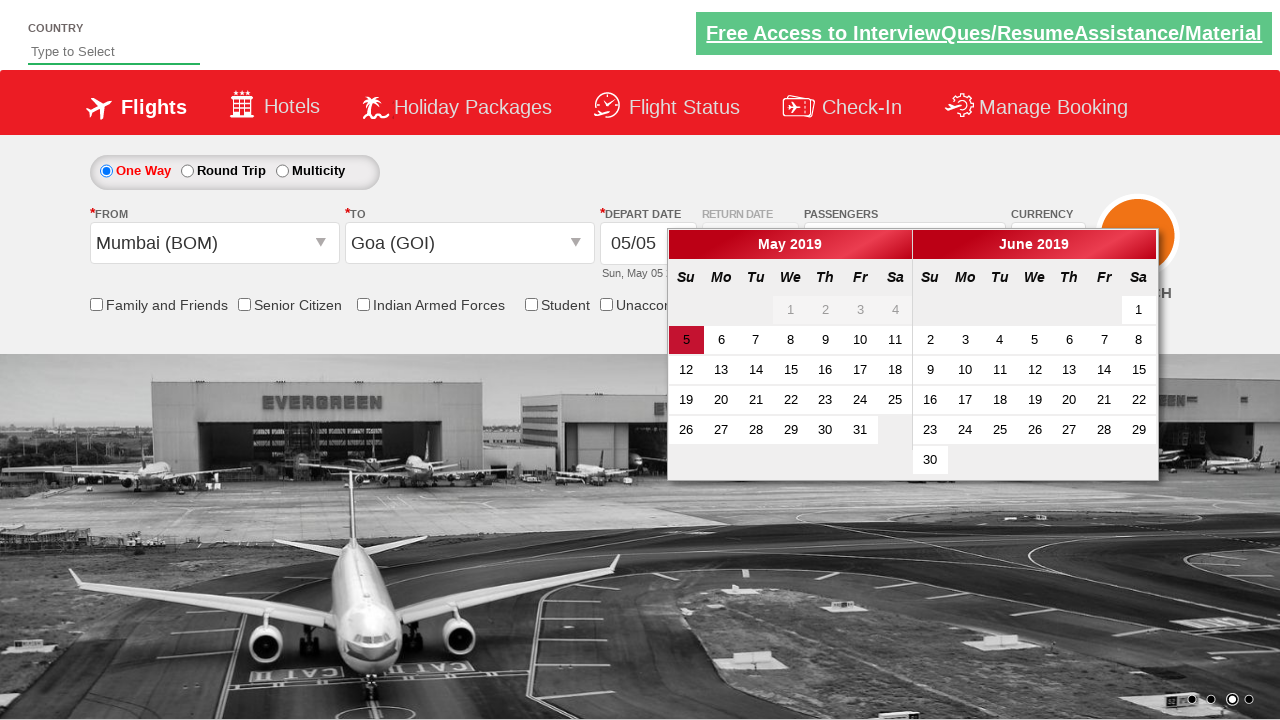